Navigates to Playwright documentation homepage and clicks the "Get started" link to navigate to the installation page

Starting URL: https://playwright.dev/

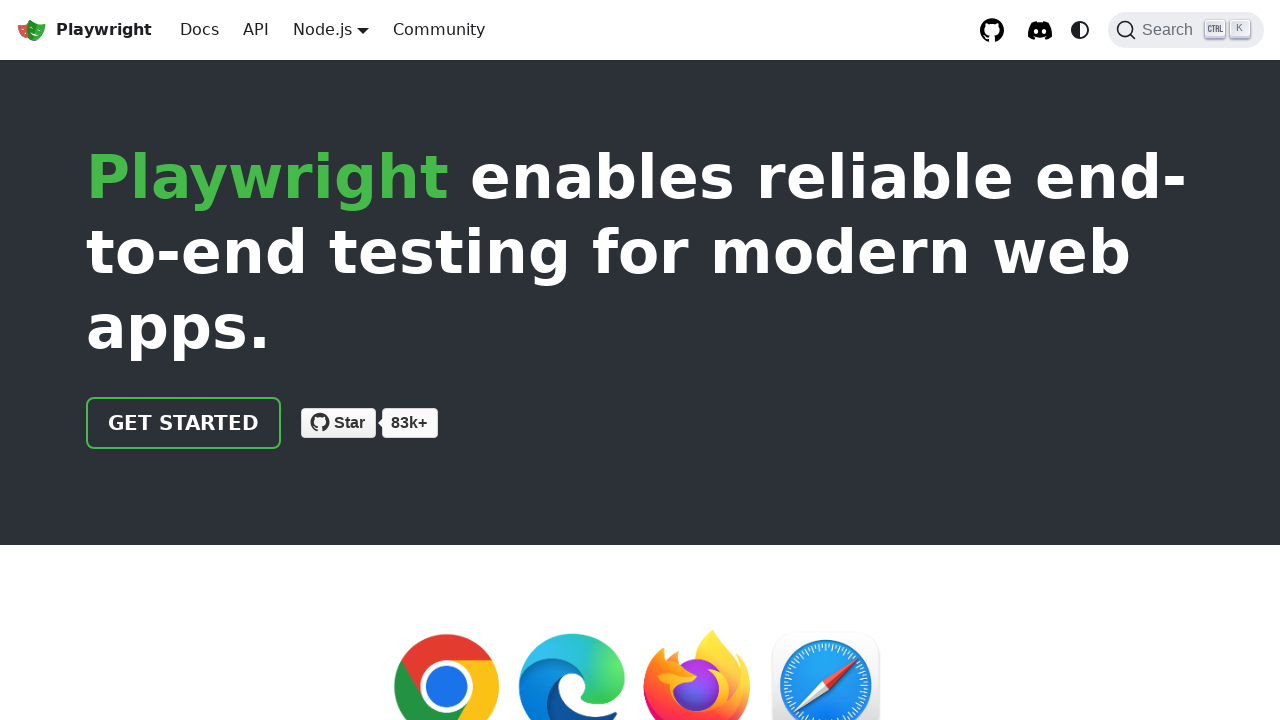

Navigated to Playwright documentation homepage
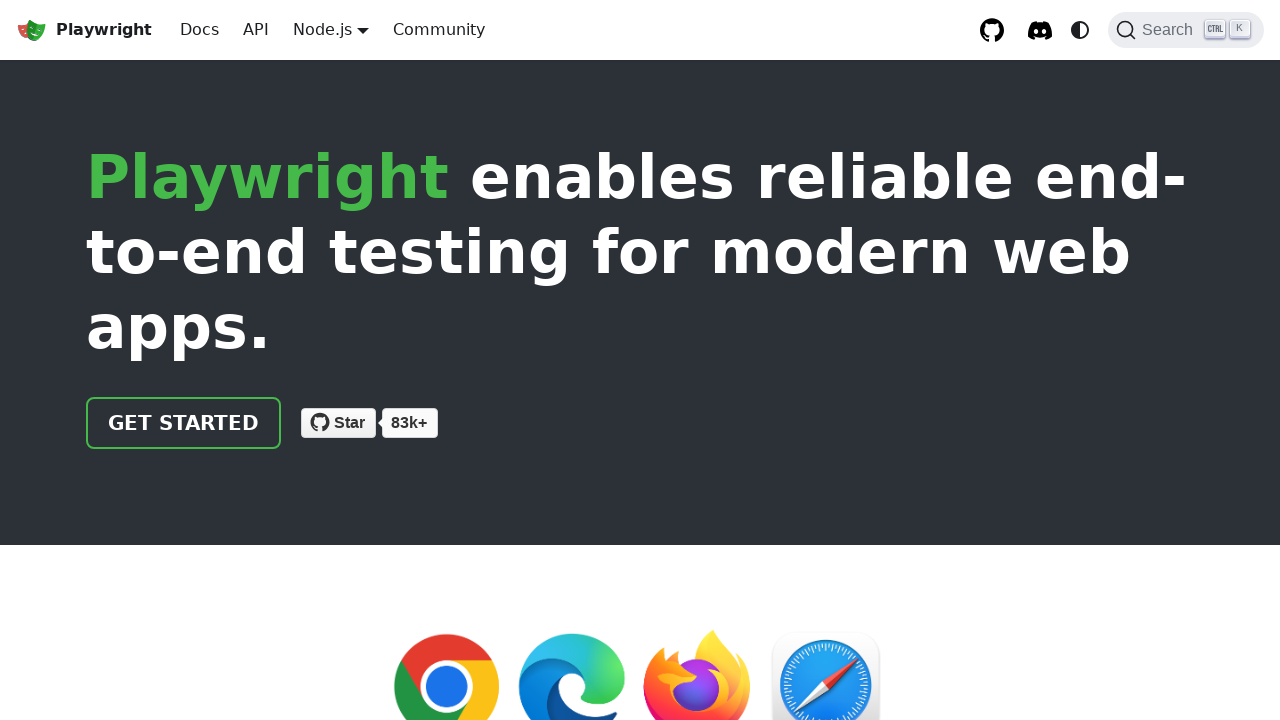

Clicked the 'Get started' link at (184, 423) on internal:role=link[name="Get started"i]
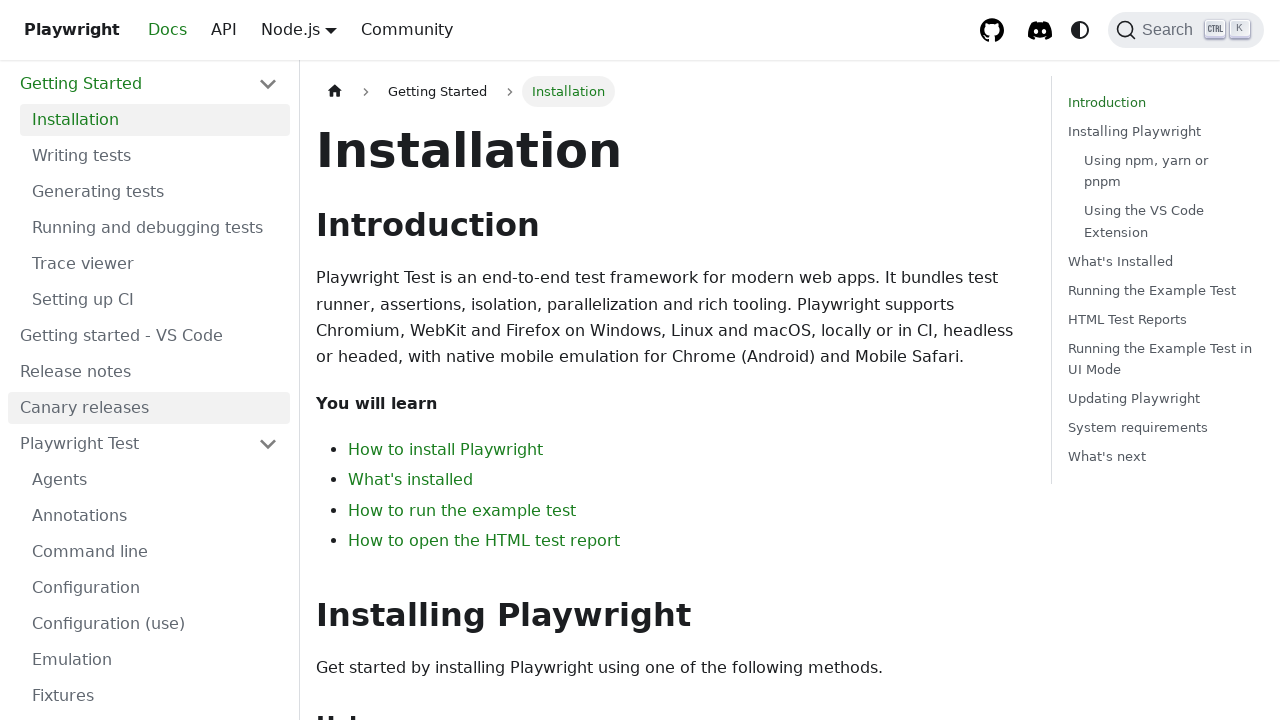

Installation heading is now visible on the page
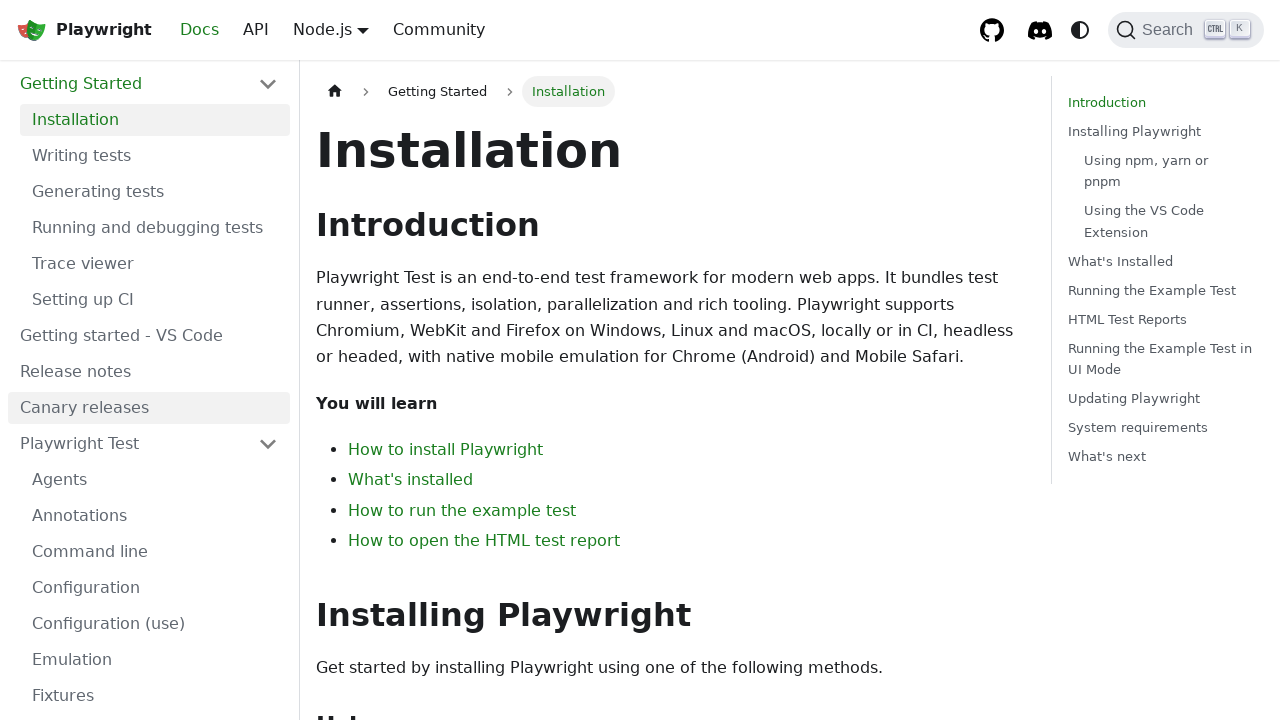

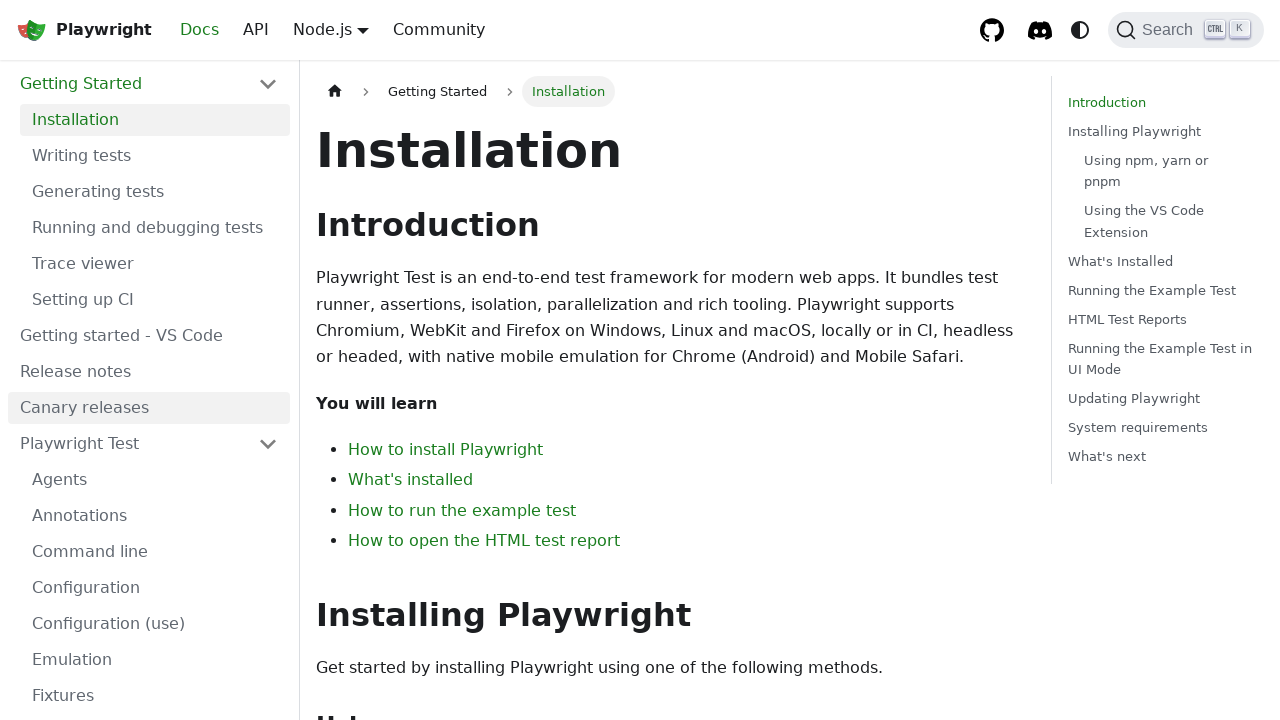